Tests dynamic button clicking functionality by sequentially clicking four buttons that may be initially disabled

Starting URL: https://testpages.herokuapp.com/styled/dynamic-buttons-disabled.html

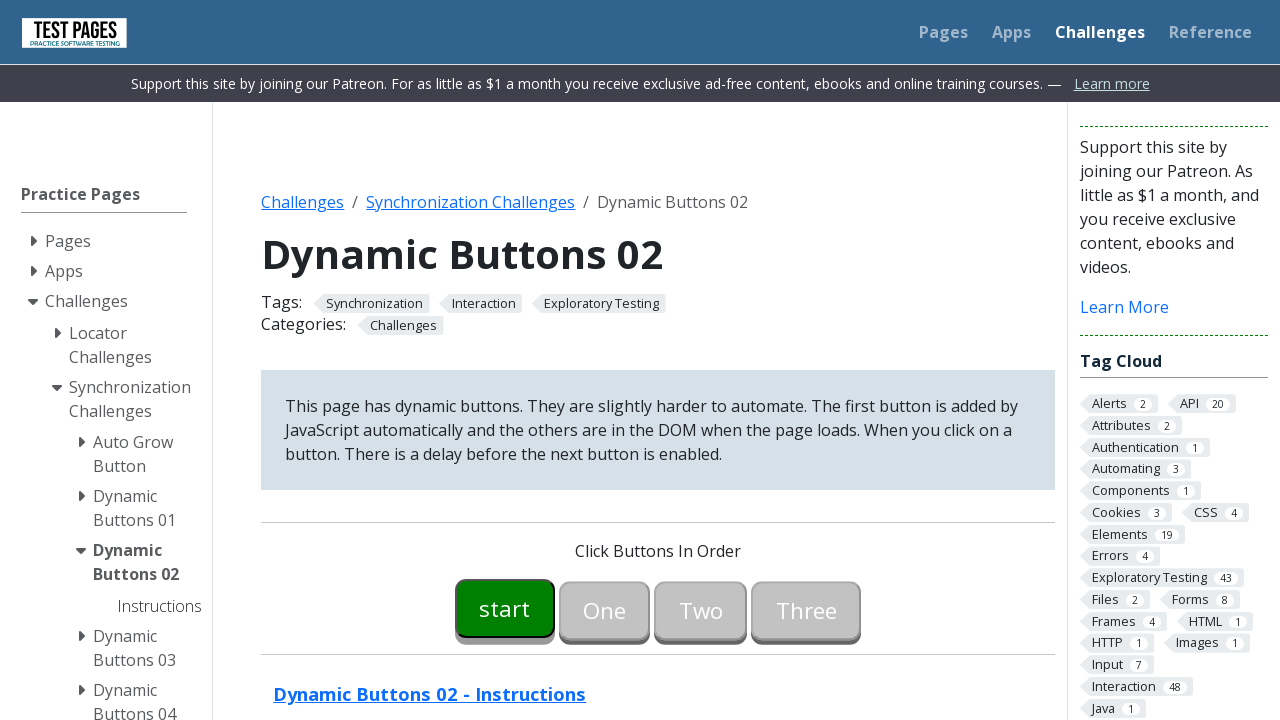

Clicked first dynamic button (button00) at (505, 608) on button#button00
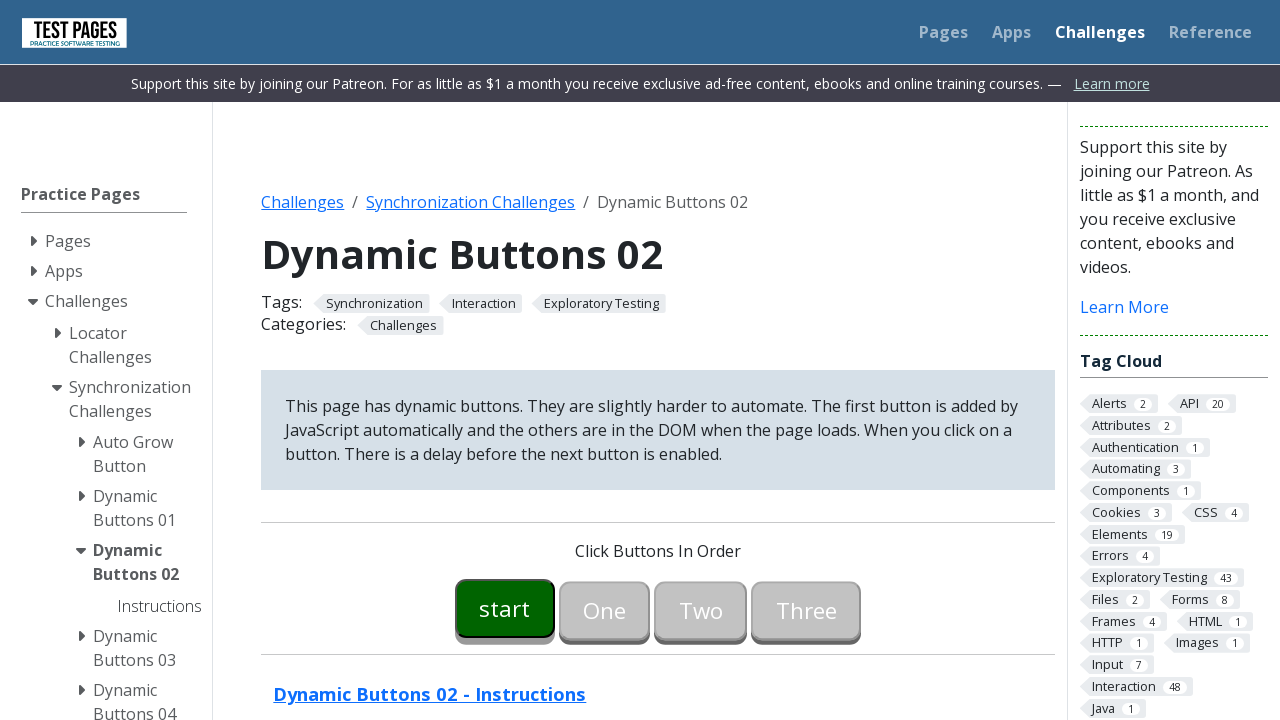

Clicked second dynamic button (button01) at (605, 608) on button#button01
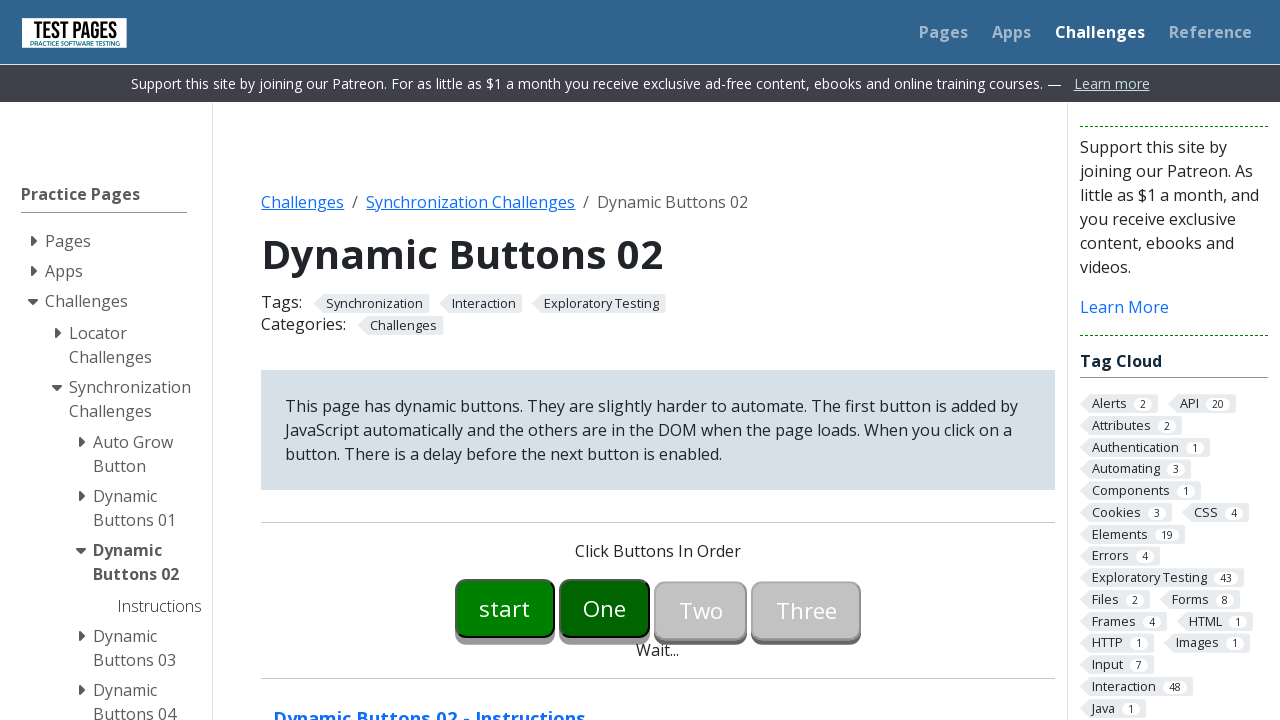

Clicked third dynamic button (button02) at (701, 608) on button#button02
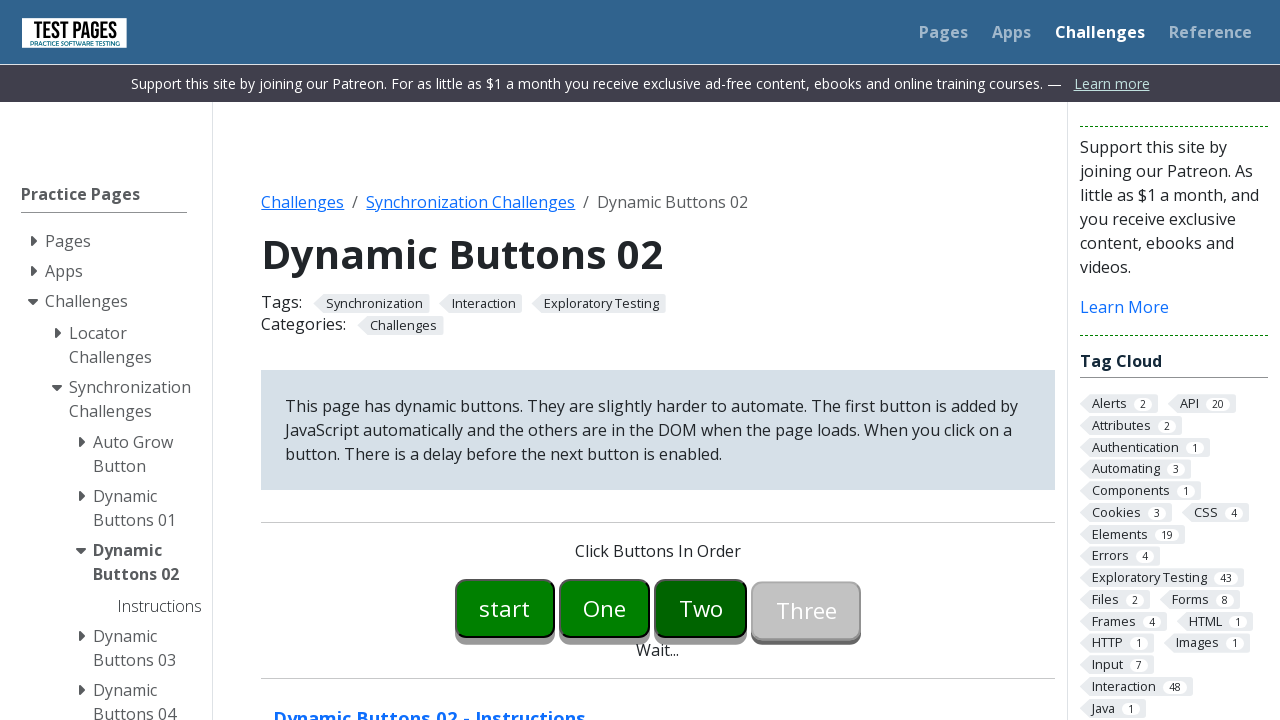

Clicked fourth dynamic button (button03) at (806, 608) on button#button03
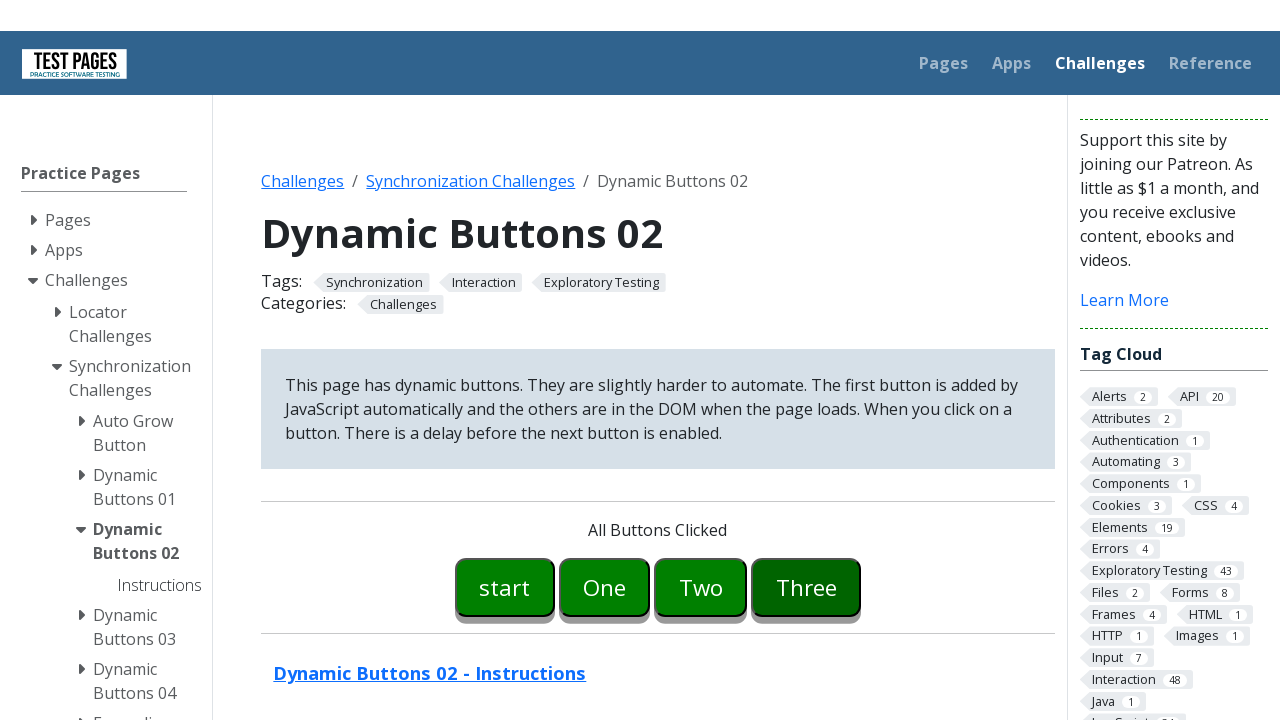

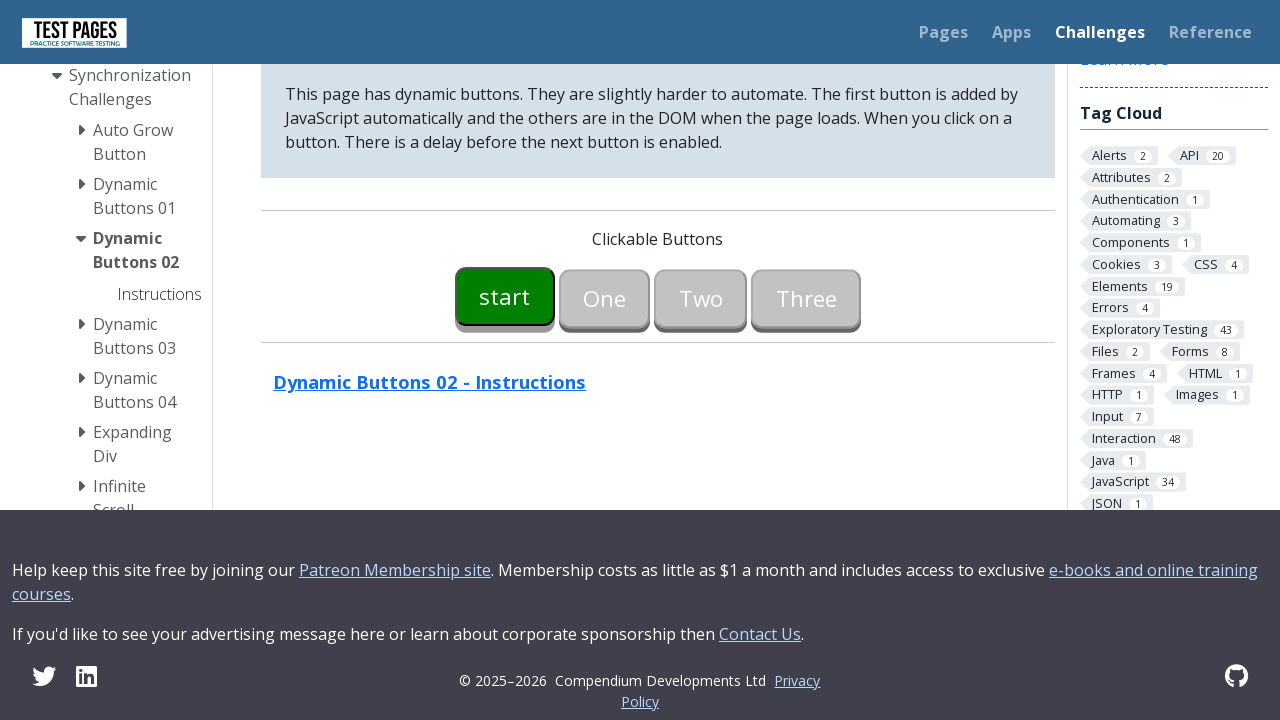